Navigates to a practice automation page, scrolls to a web table, and verifies the table structure by counting rows and columns, then retrieves data from a specific row

Starting URL: https://rahulshettyacademy.com/AutomationPractice/

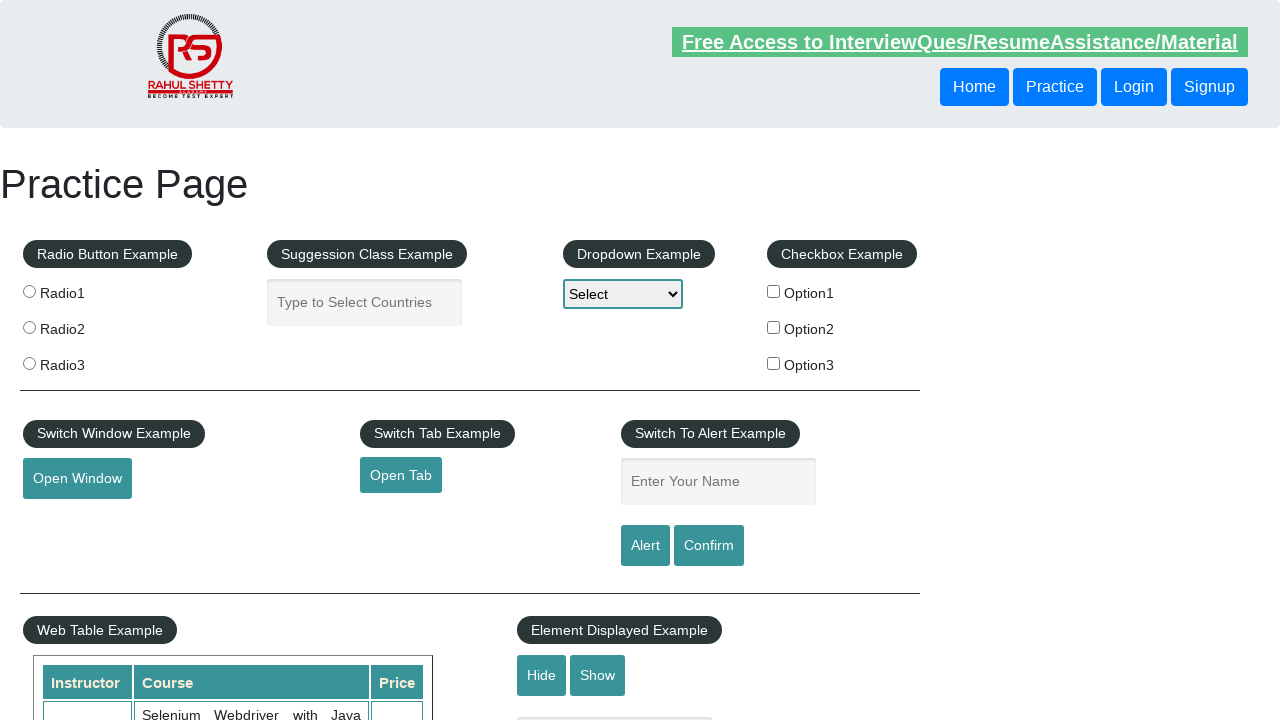

Scrolled down 600px to reveal web table
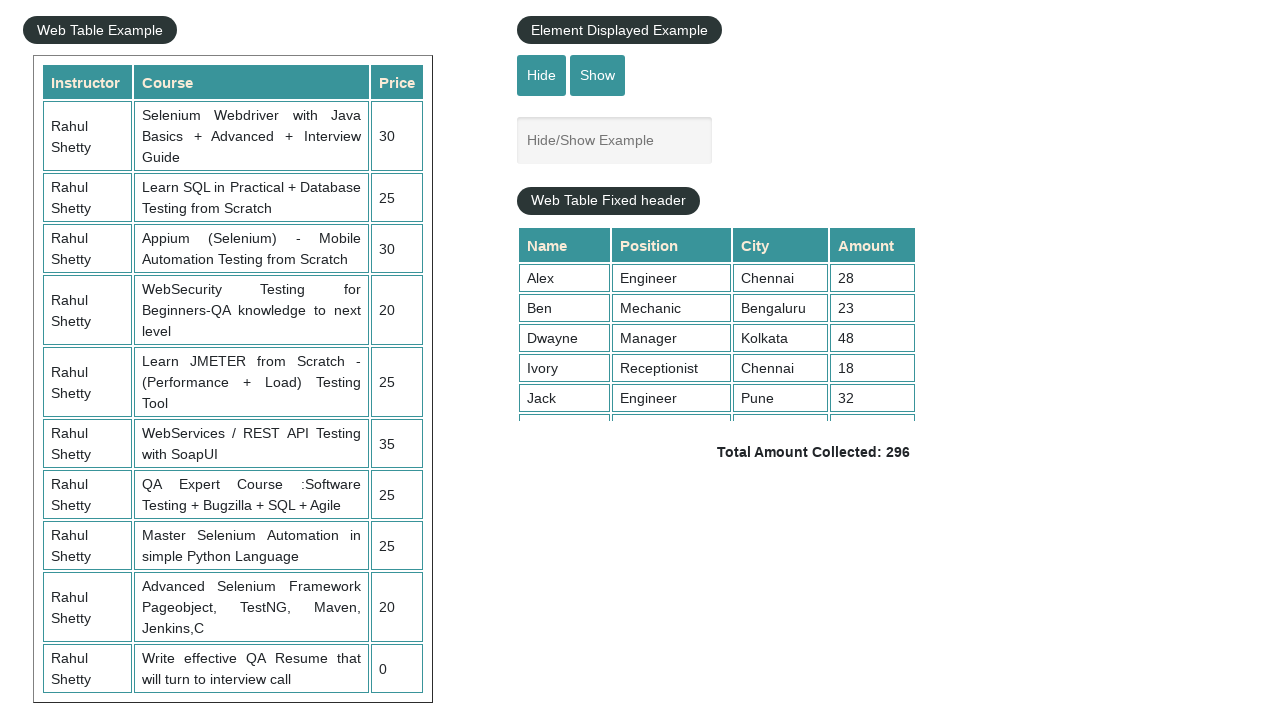

Counted table rows: 11
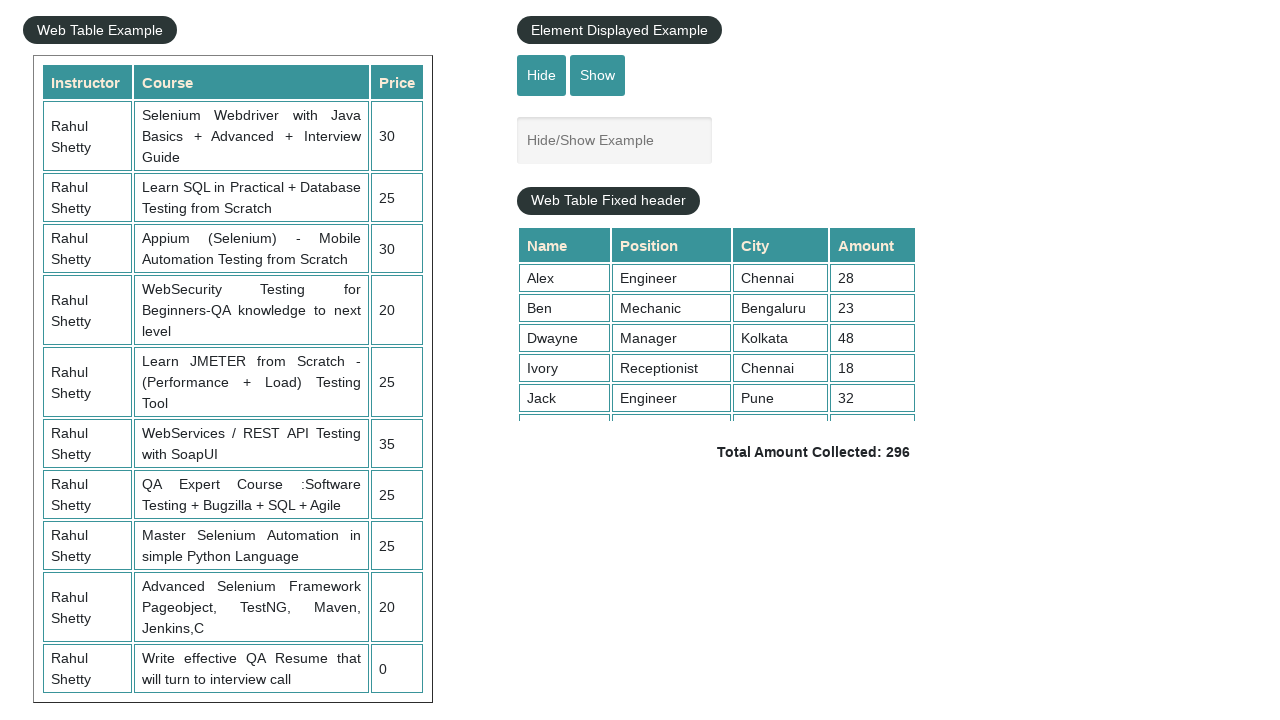

Counted table columns: 3
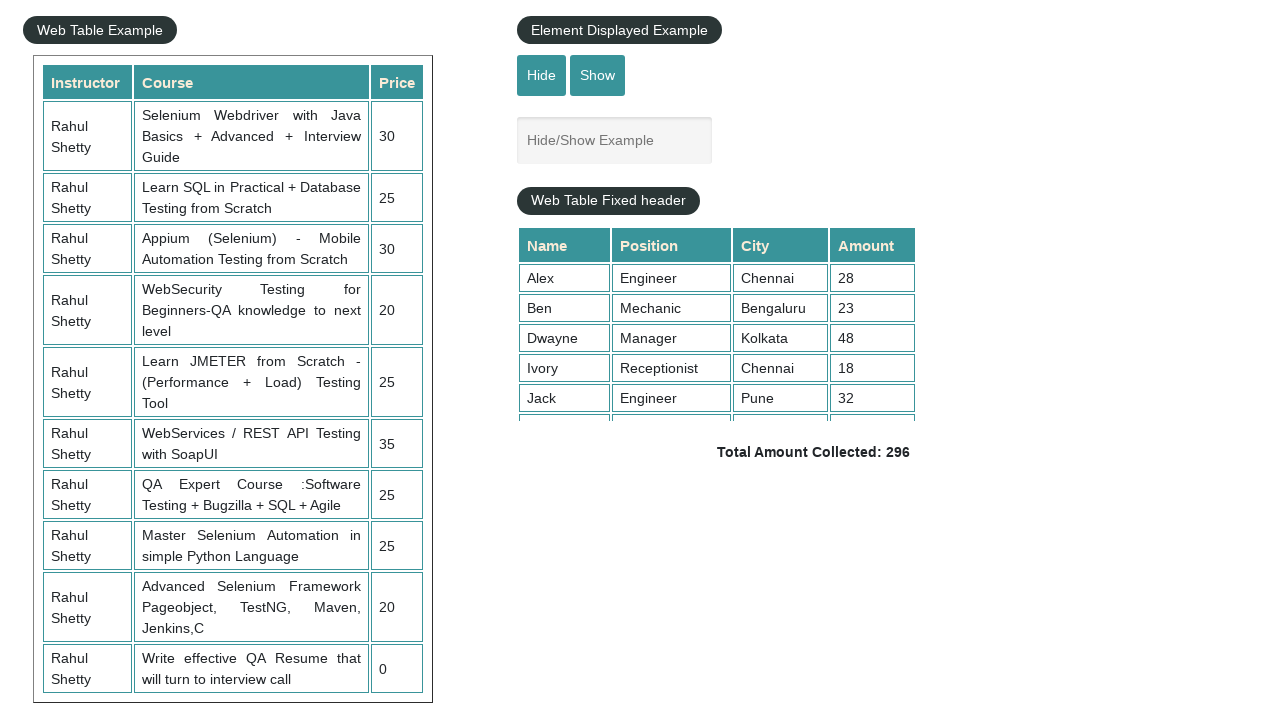

Retrieved all cells from row 2
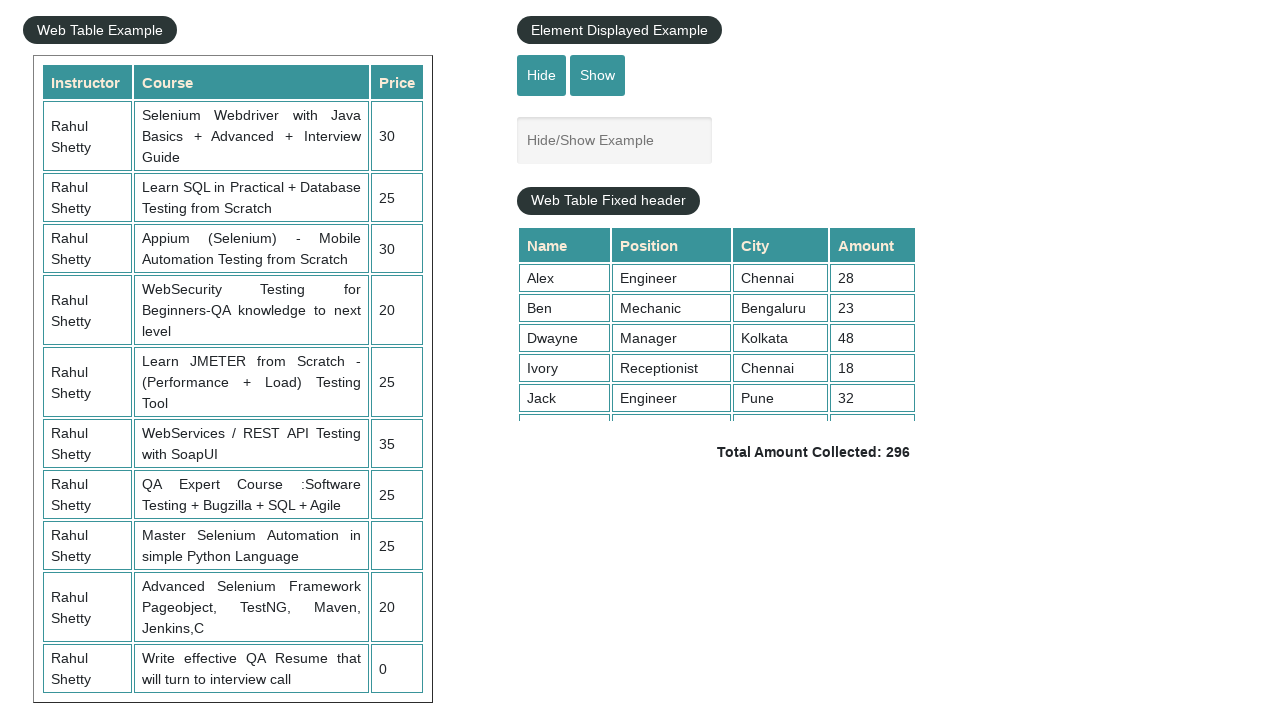

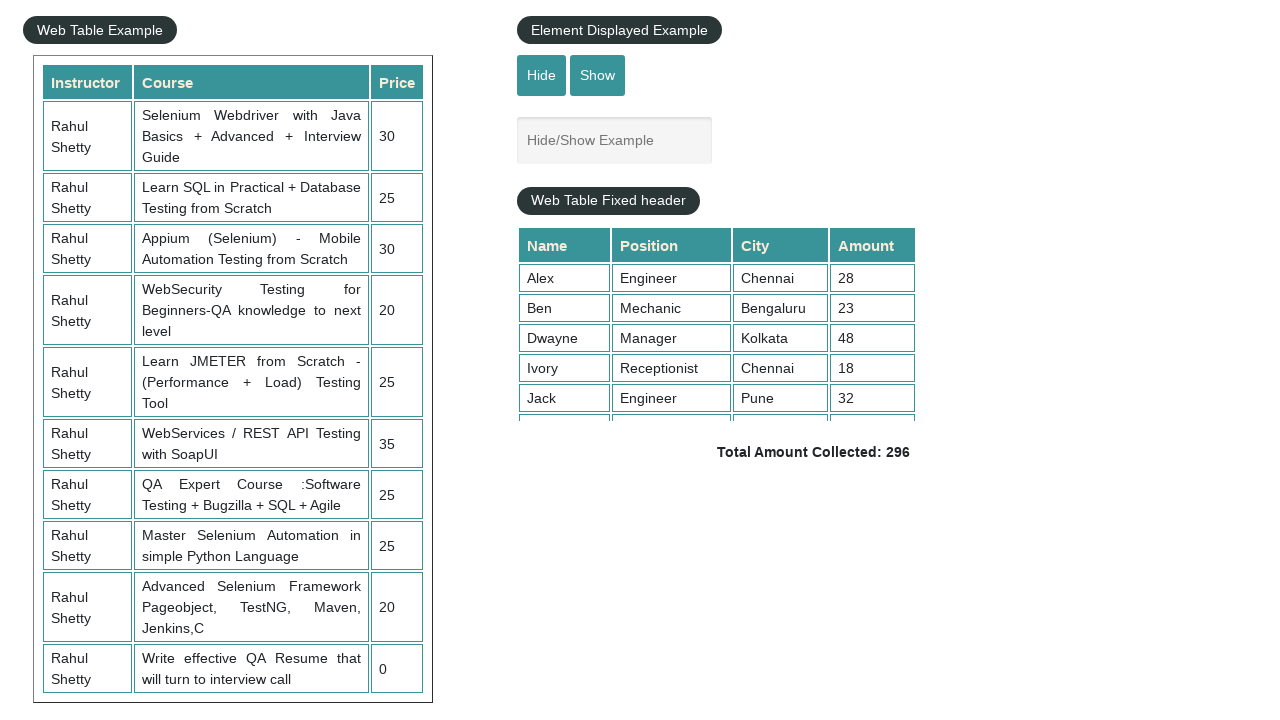